Tests alert handling functionality by clicking a button that triggers an alert and accepting it

Starting URL: https://demoqa.com/alerts

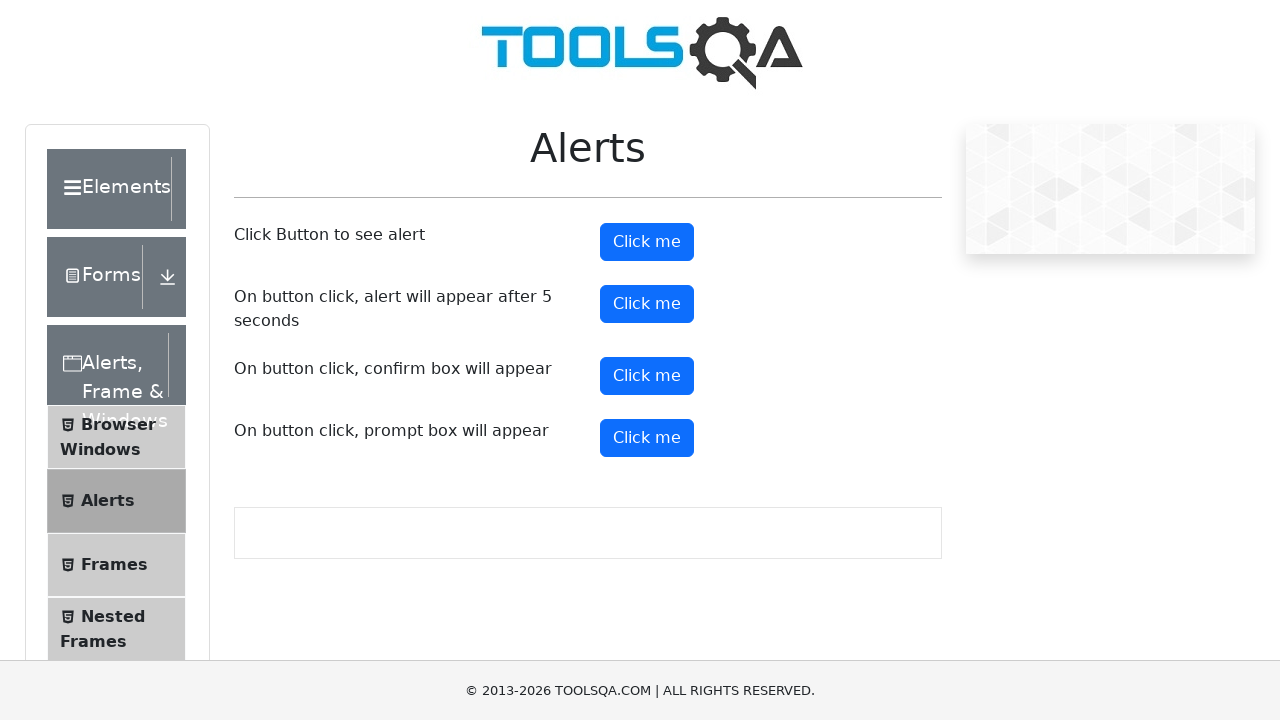

Clicked button to trigger alert dialog at (647, 242) on button#alertButton
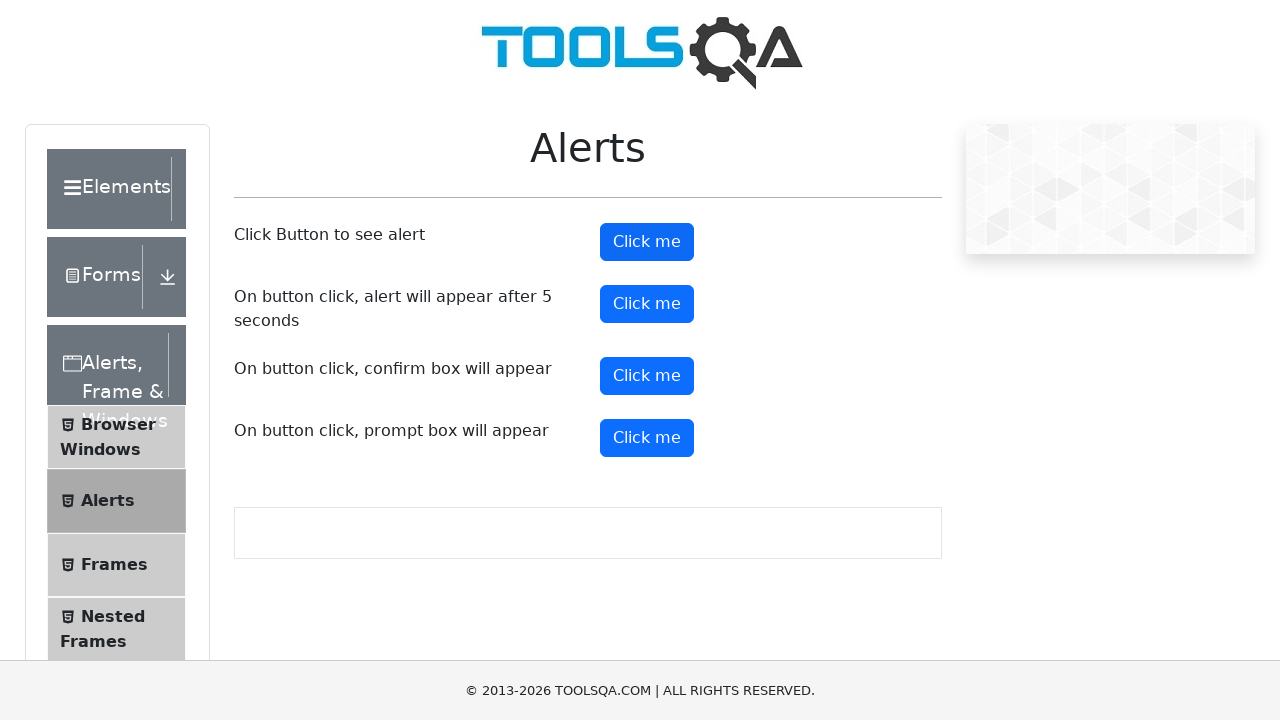

Set up dialog handler to accept alerts
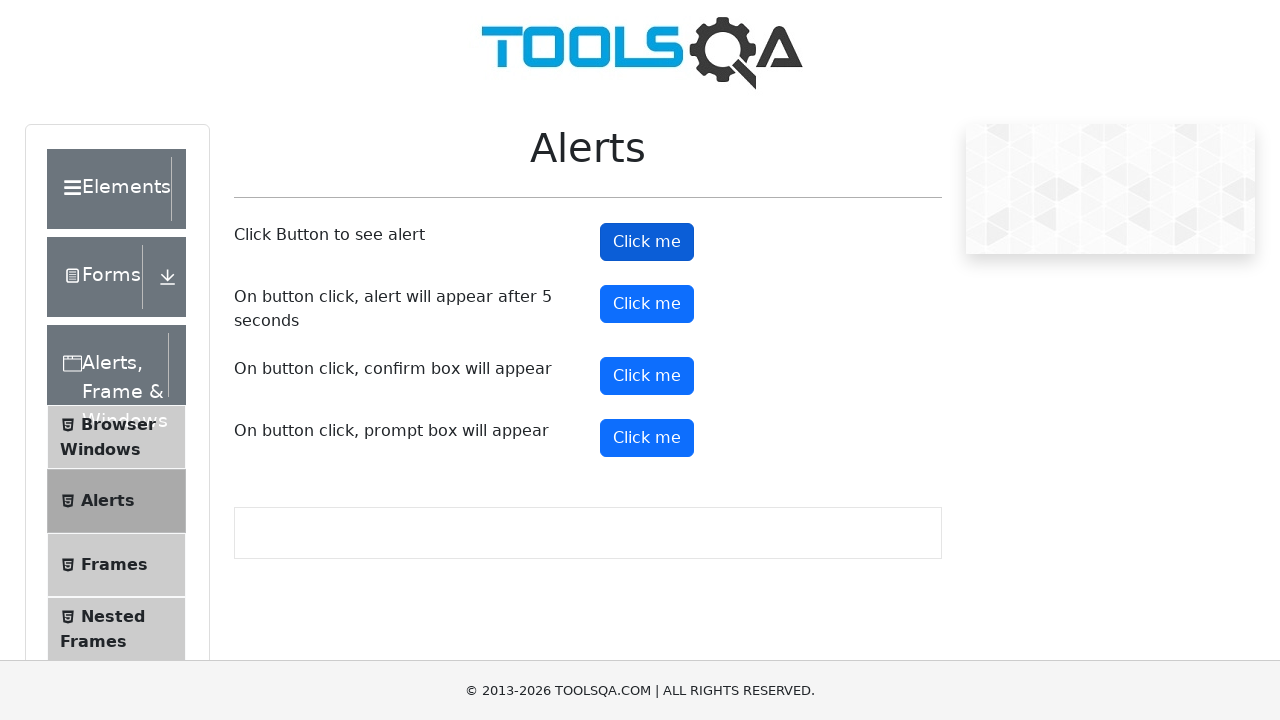

Clicked button again to trigger alert and verify handler accepts it at (647, 242) on button#alertButton
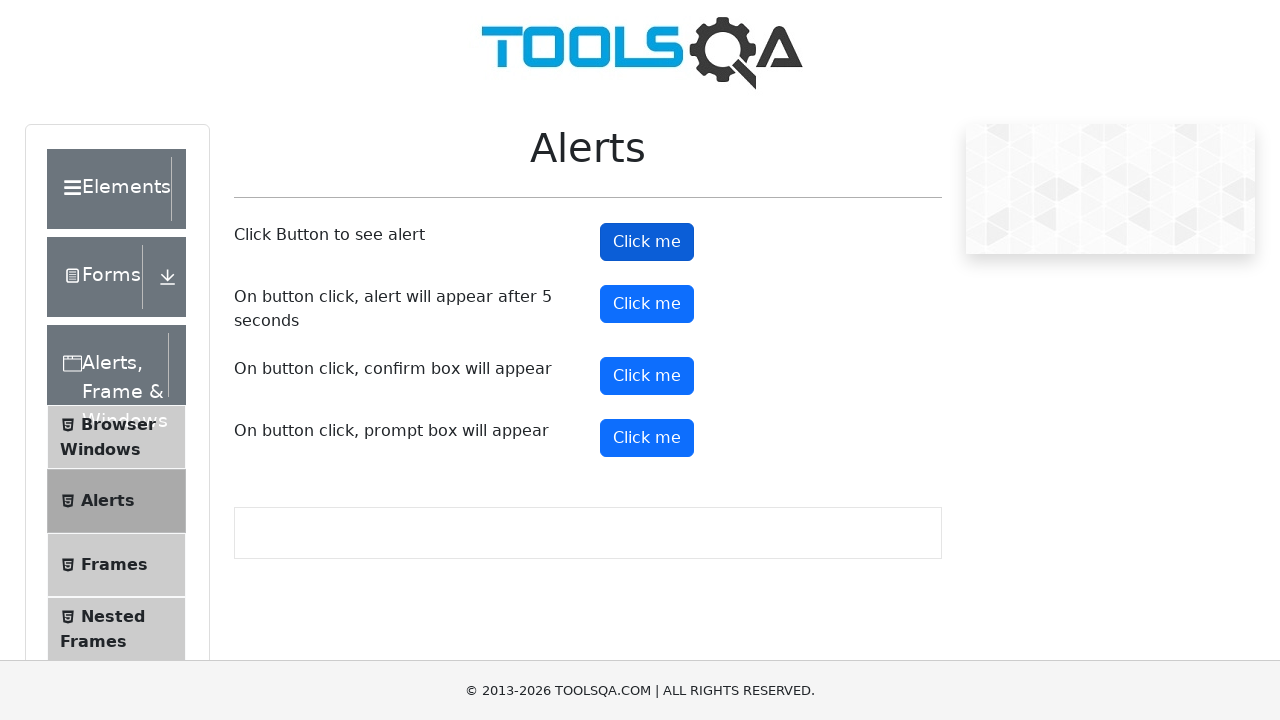

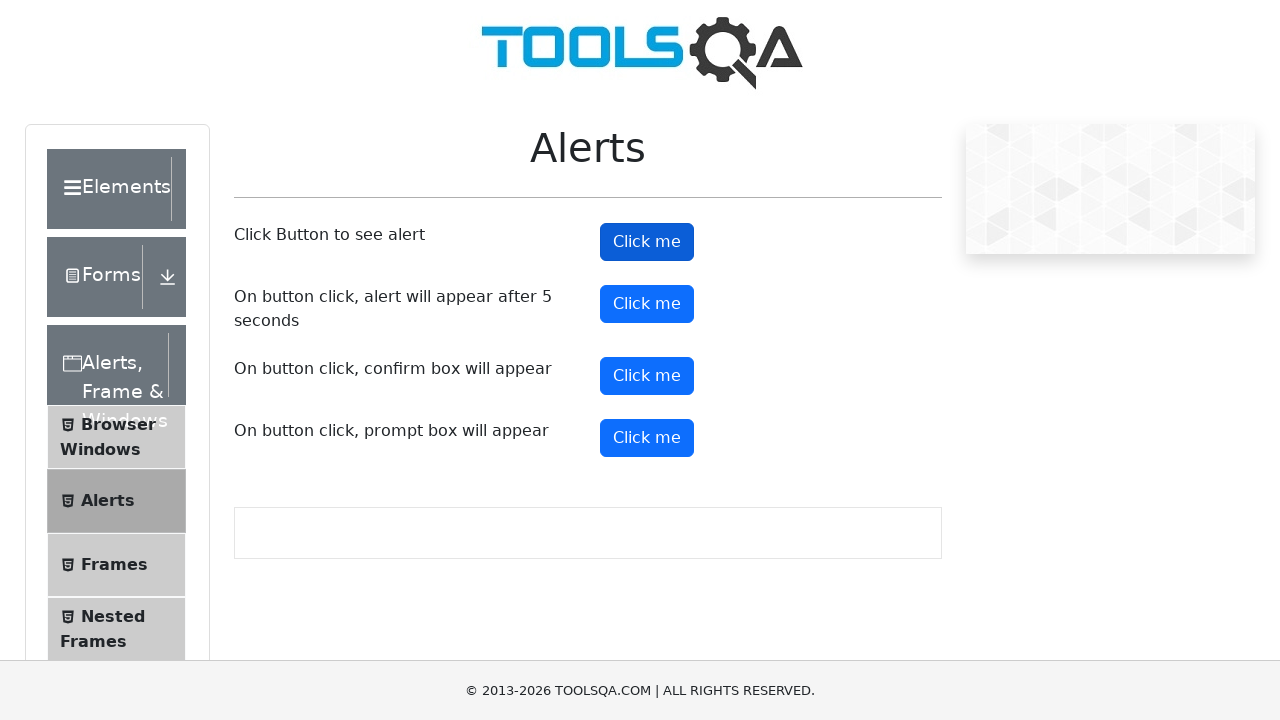